Tests alert handling by clicking a button that triggers an alert

Starting URL: https://demoqa.com/alerts

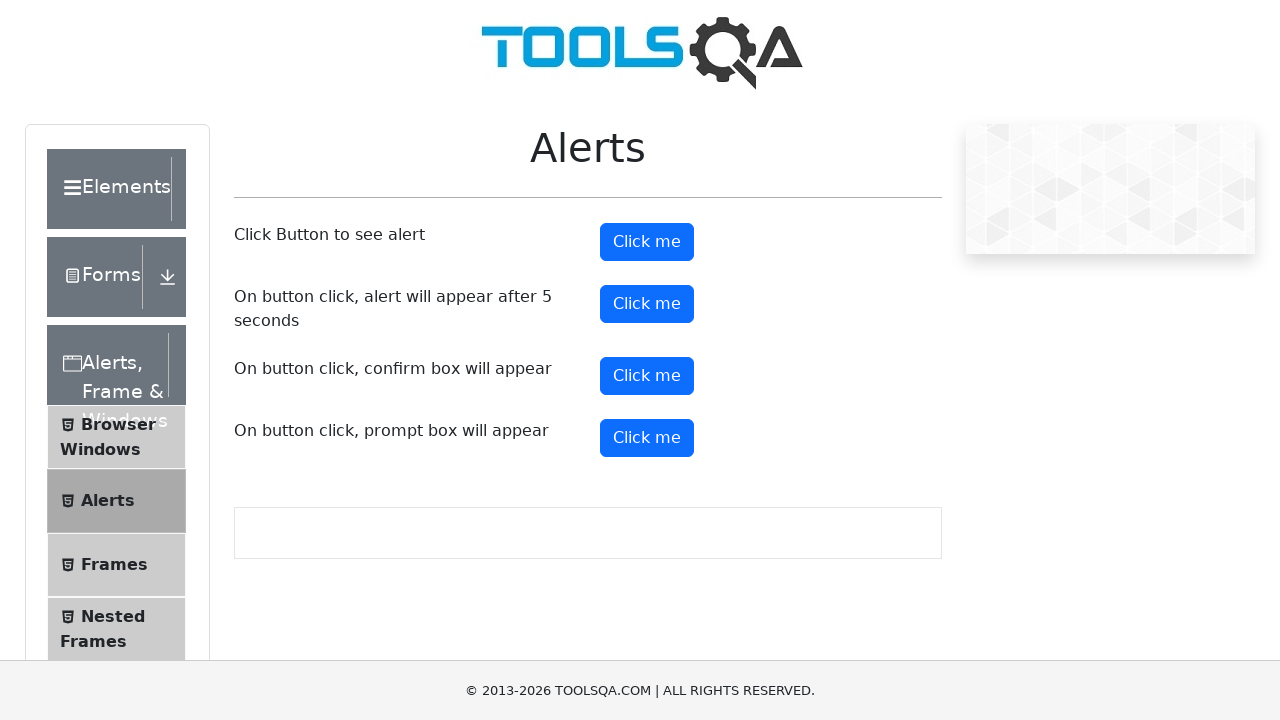

Clicked alert button to trigger alert at (647, 242) on #alertButton
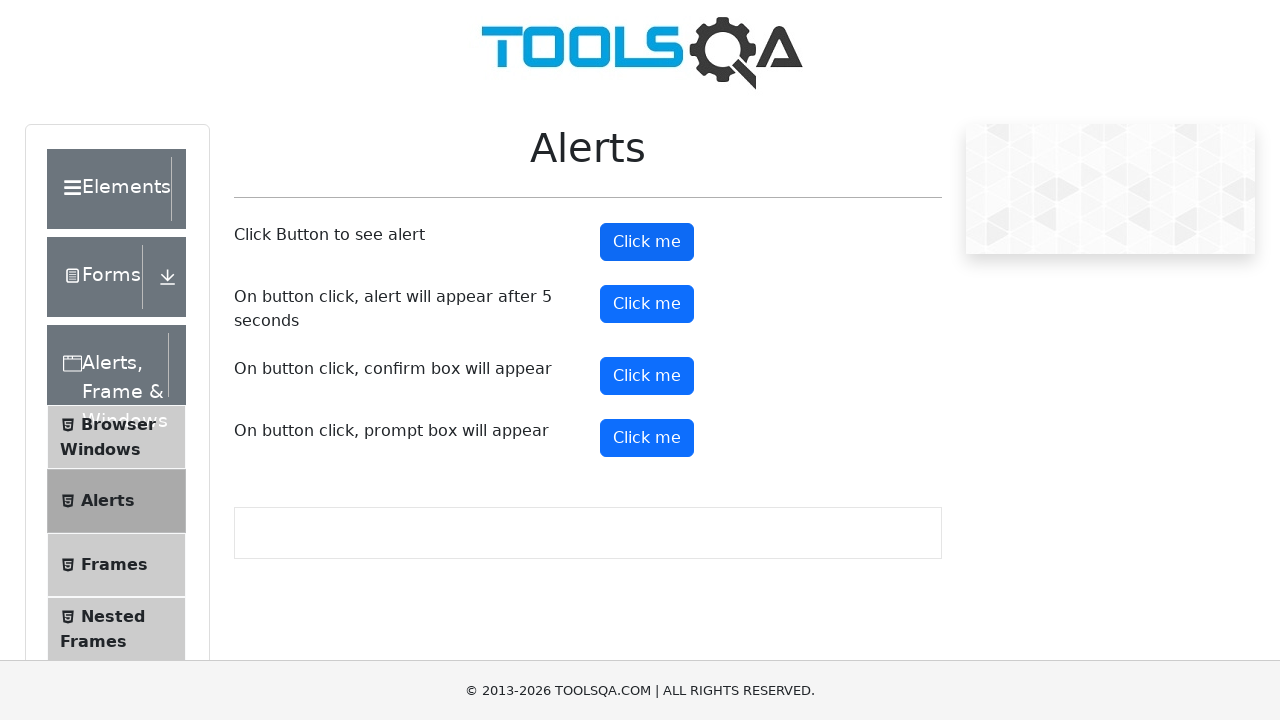

Set up dialog handler to accept alert
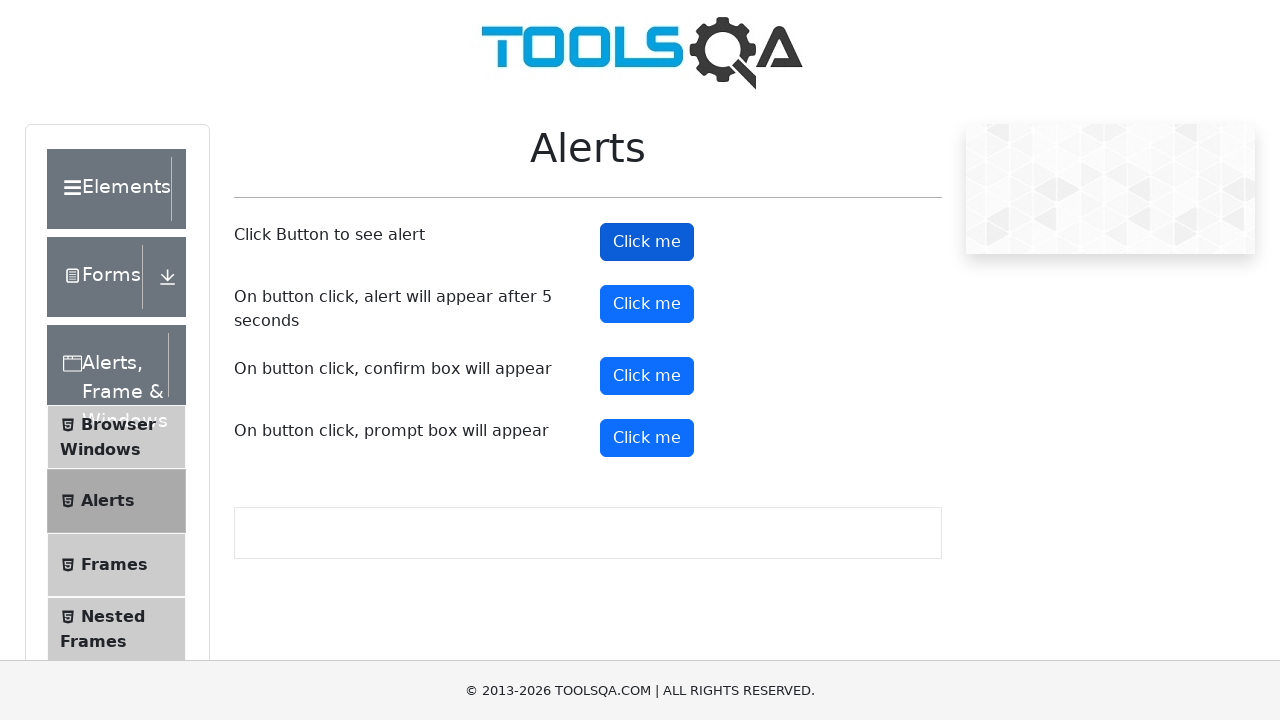

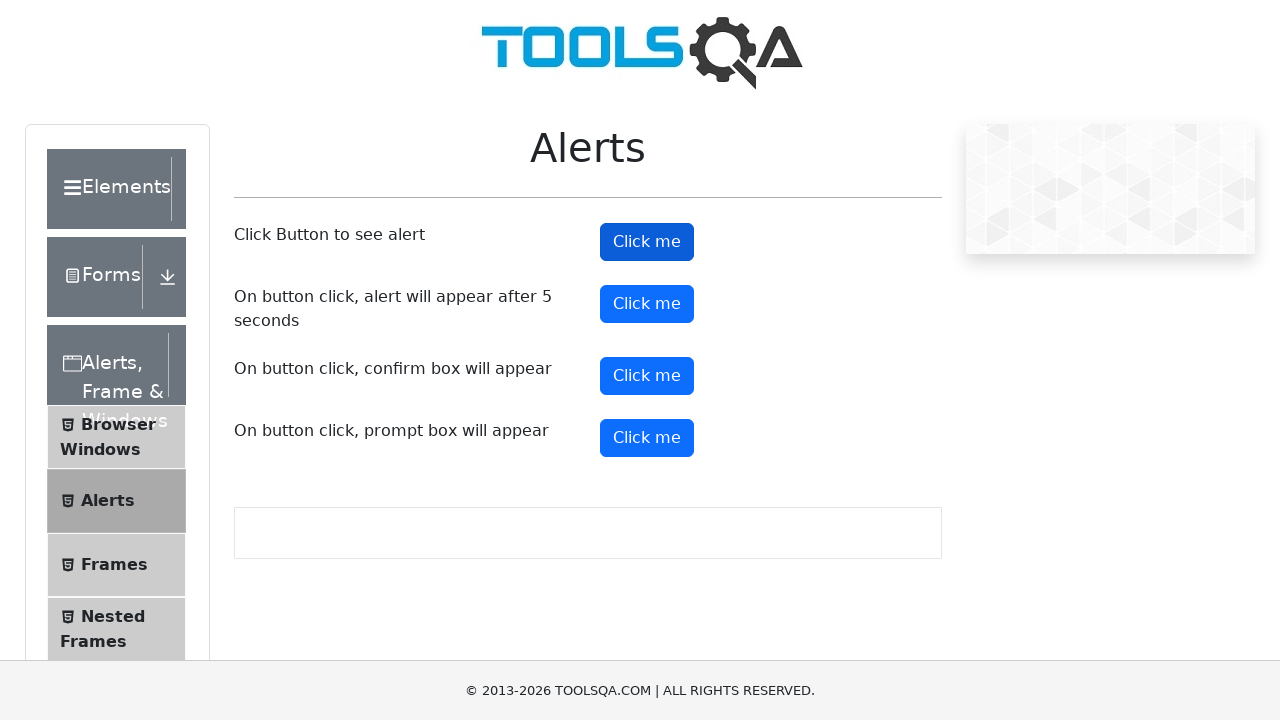